Tests Oracle database download page by clicking on a ZIP download link for Oracle Solaris SPARC and verifying that the download link element is enabled.

Starting URL: https://www.oracle.com/in/database/technologies/oracle-database-software-downloads.html

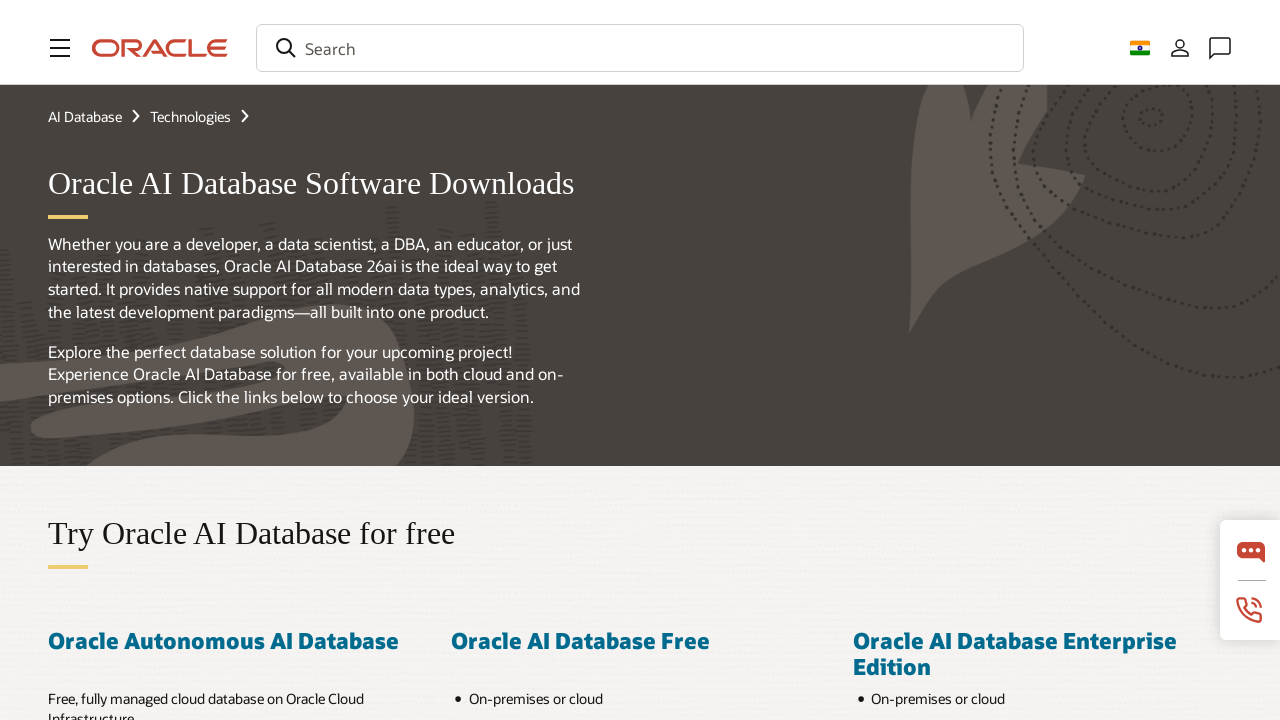

Clicked ZIP download link for Oracle Solaris SPARC at (490, 360) on xpath=//td[contains(text(), 'Oracle Solaris') and contains(text(), 'SPARC')]/../
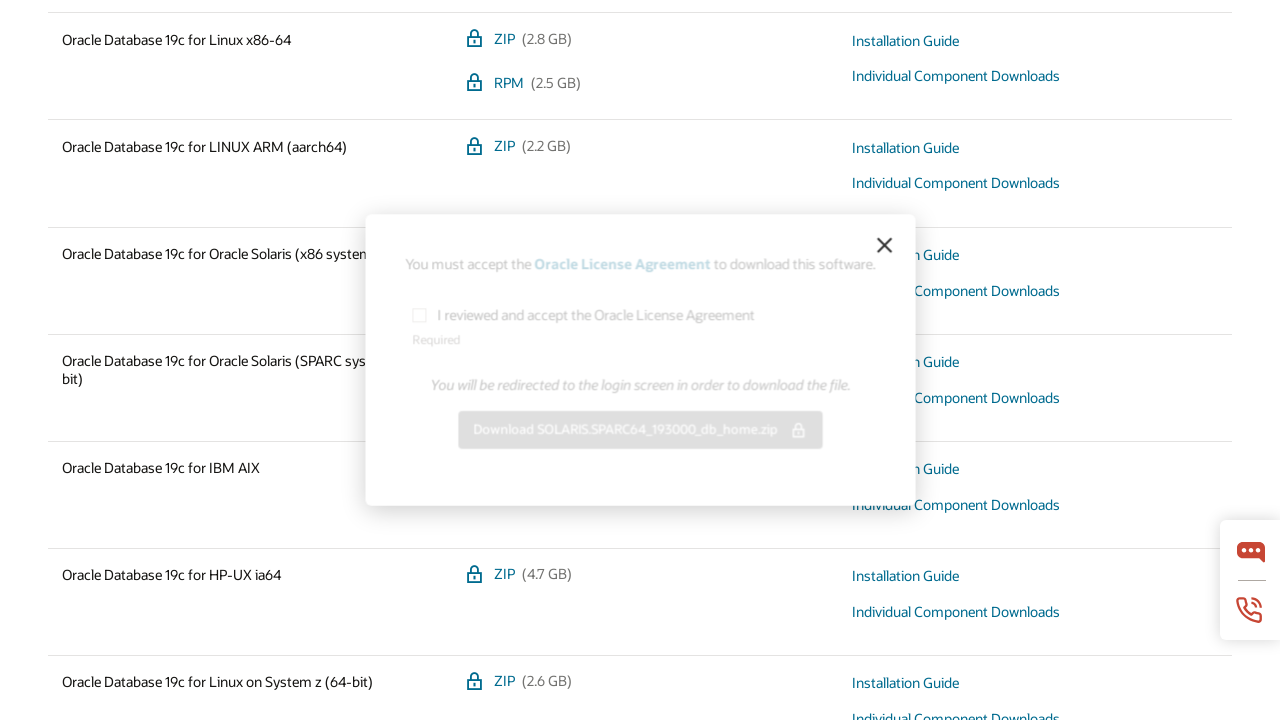

Located the download link for Oracle Solaris SPARC64 db_home.zip
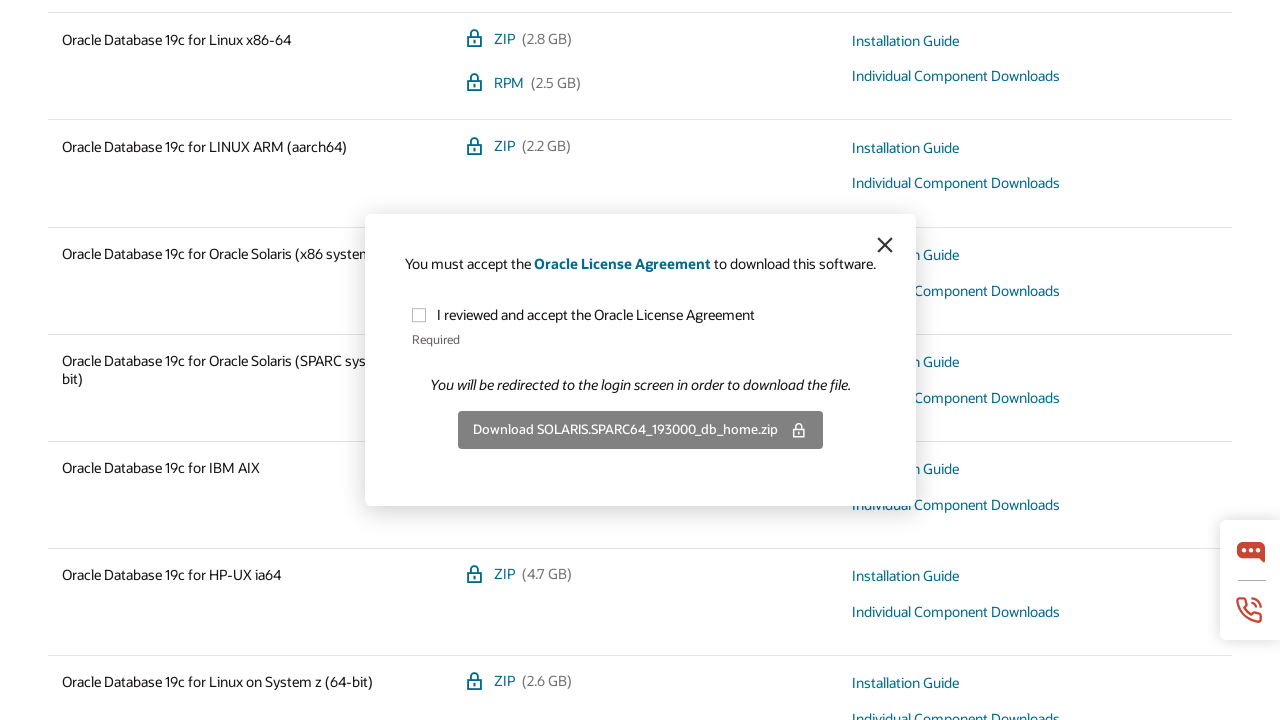

Download link became visible
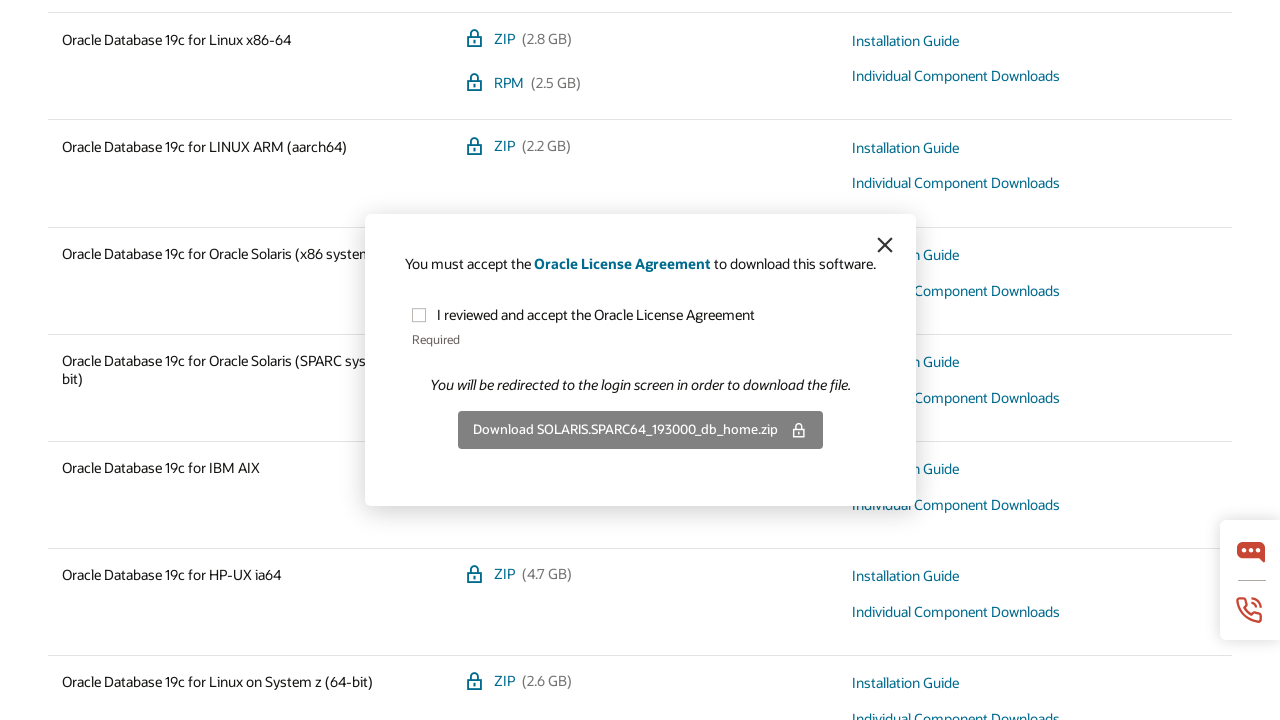

Verified download link is enabled: True
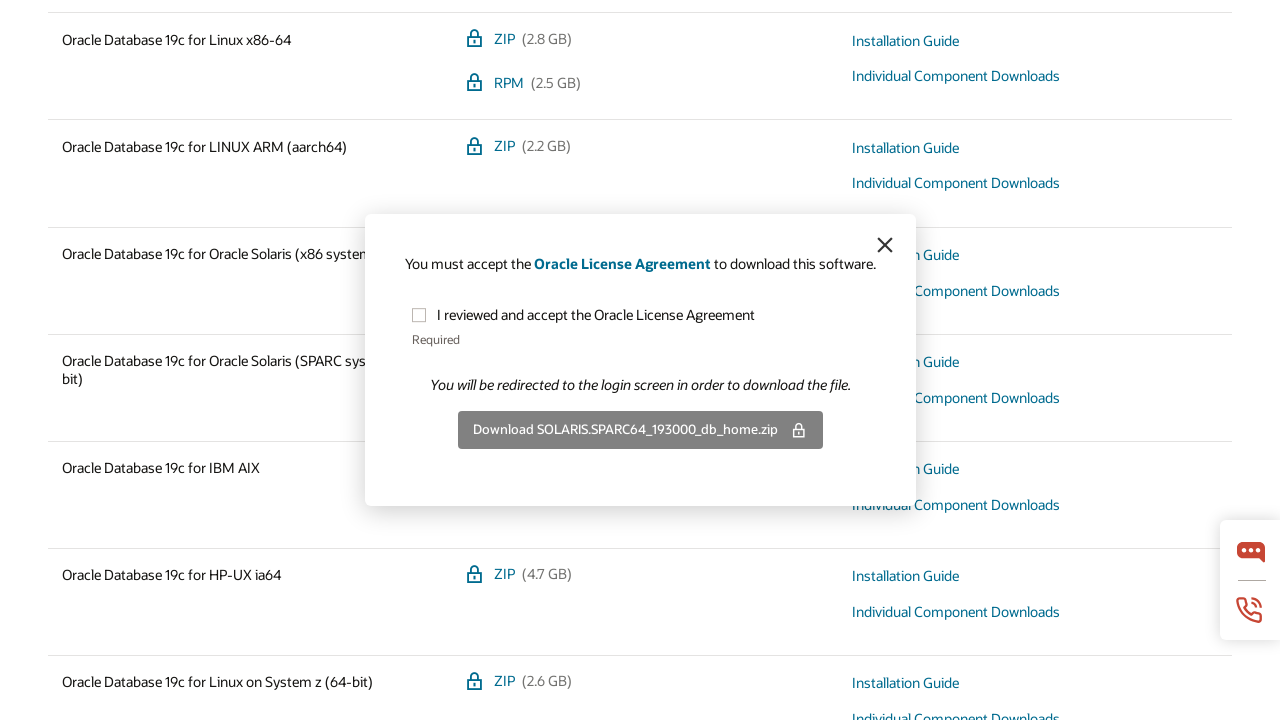

Printed download link enabled status: True
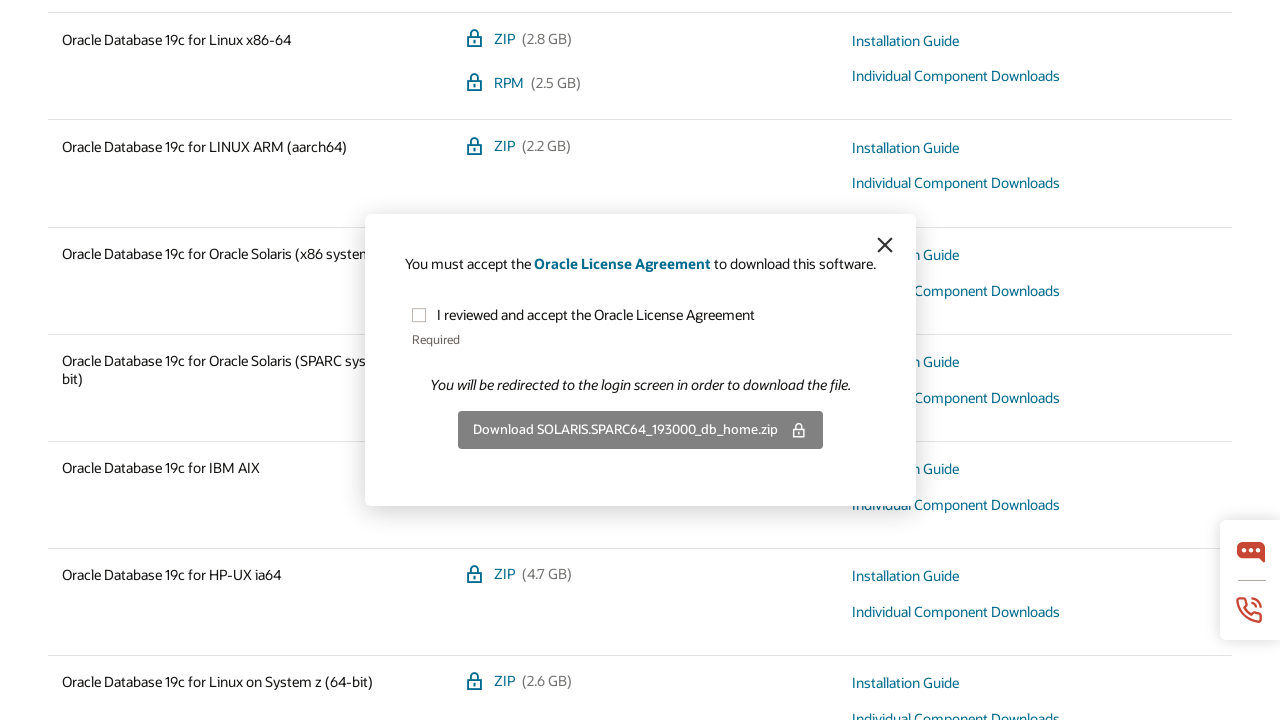

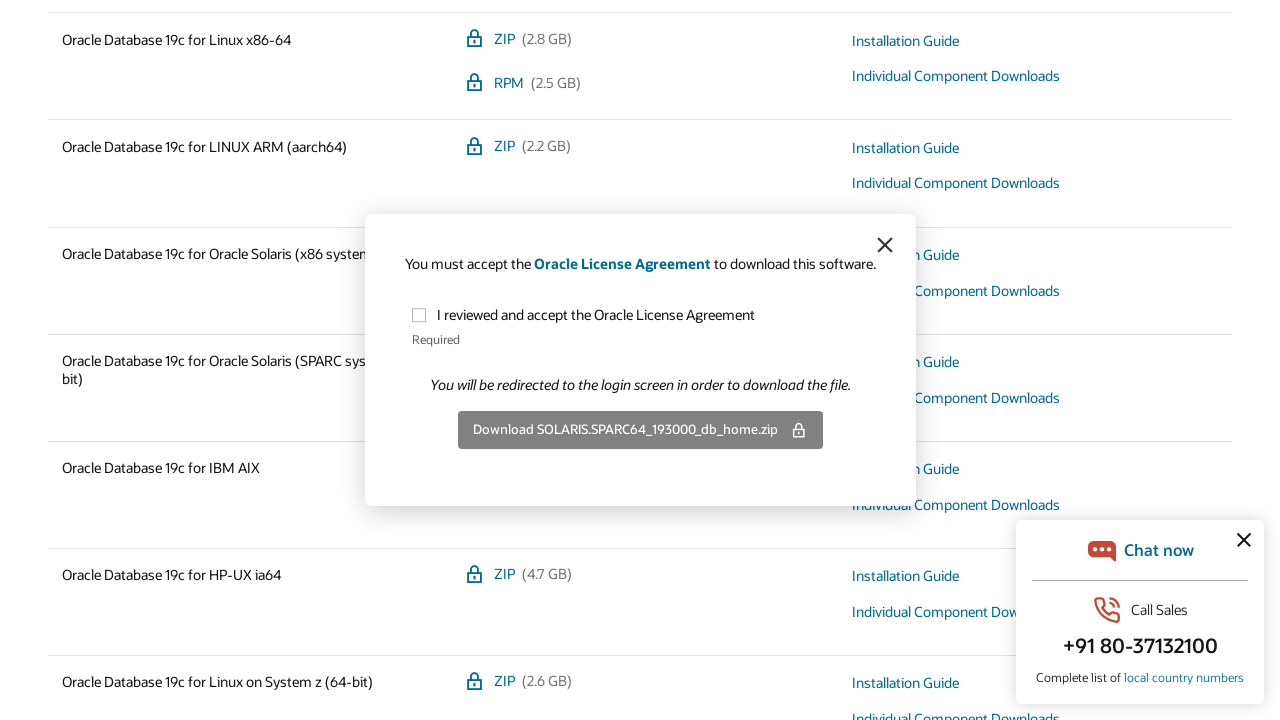